Tests the category filter functionality on DemoBlaze e-commerce site by clicking through Phones, Laptops, and Monitors categories and verifying that products are displayed in each category.

Starting URL: https://www.demoblaze.com/

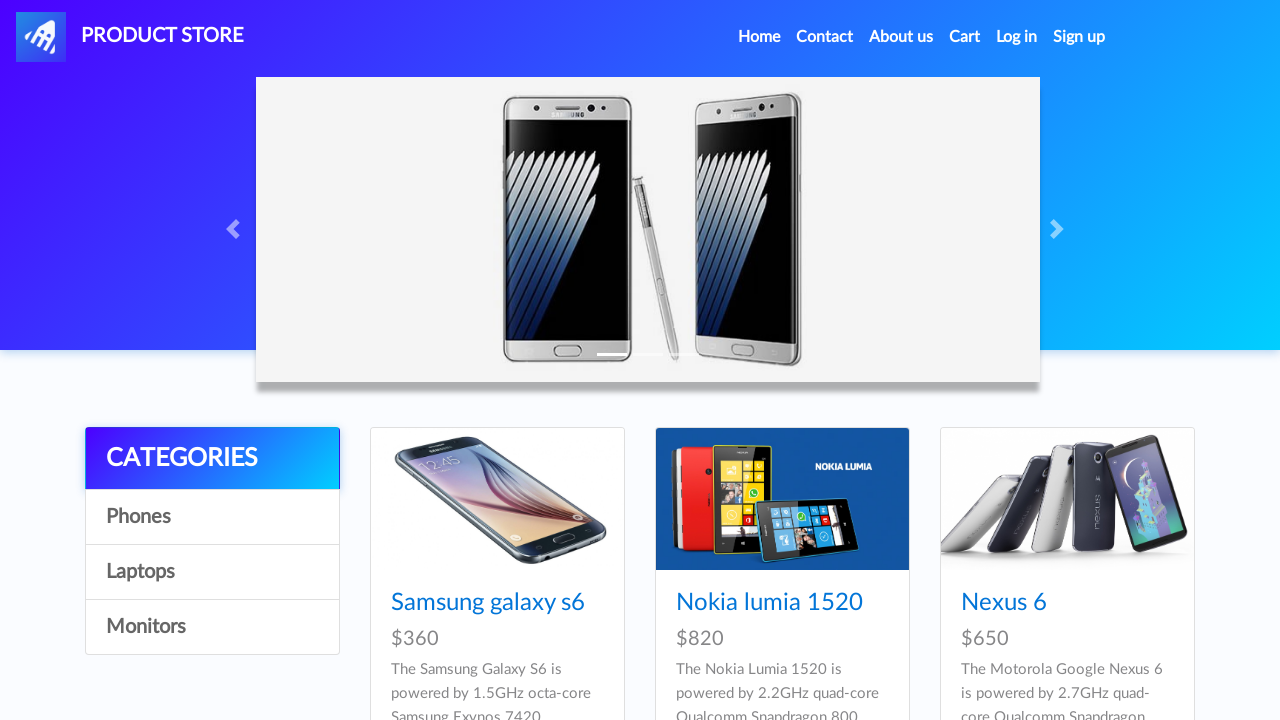

Product container loaded
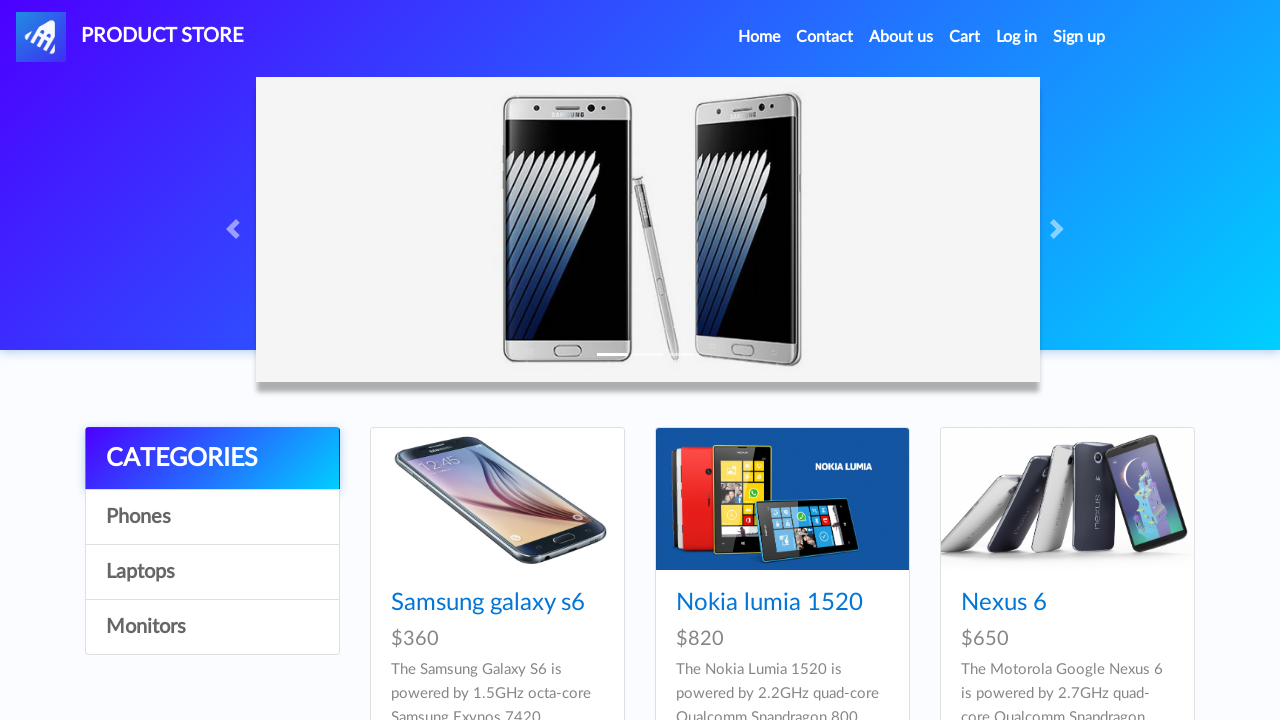

Clicked Phones category at (212, 517) on #itemc
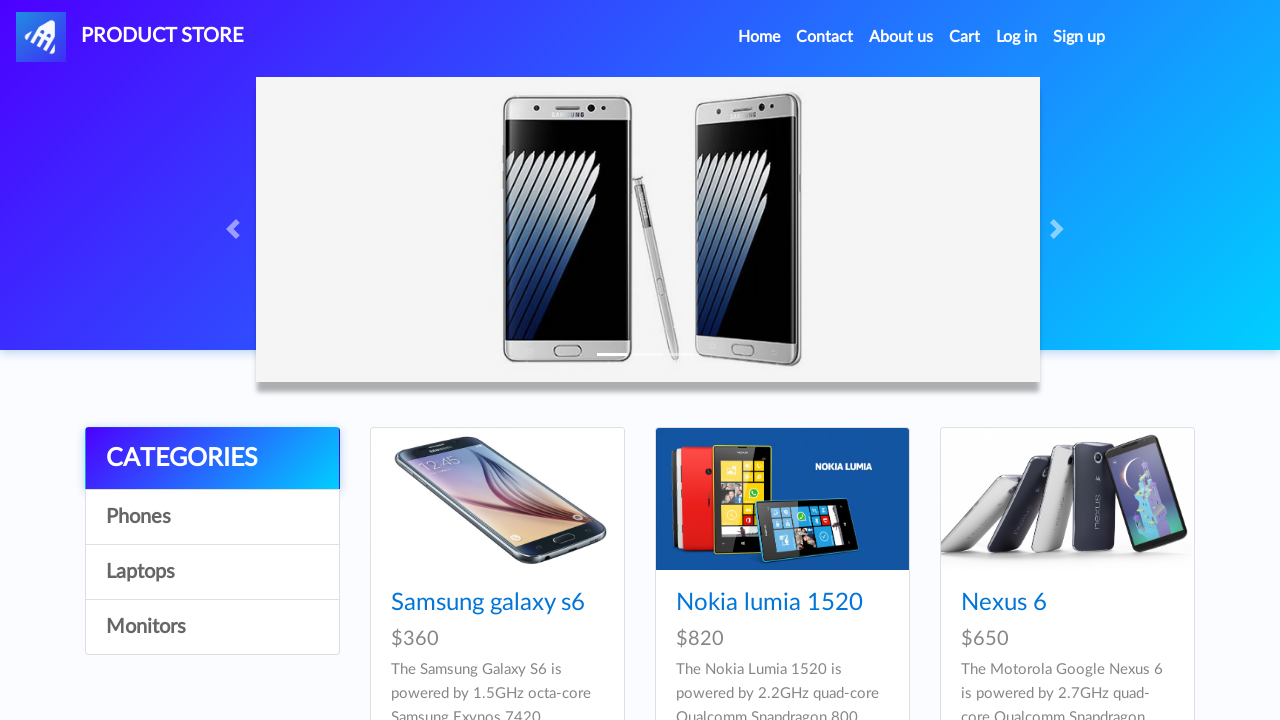

Samsung galaxy s6 phone displayed in Phones category
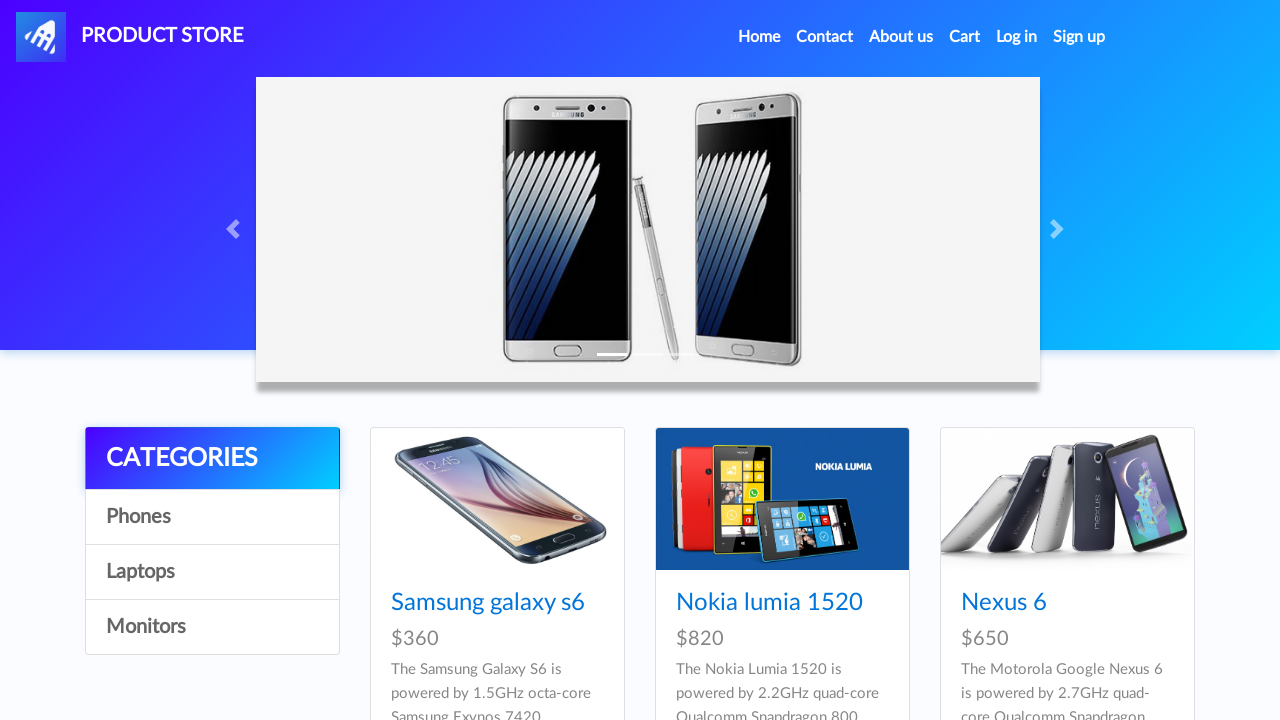

Clicked Laptops category at (212, 572) on a:has-text('Laptops')
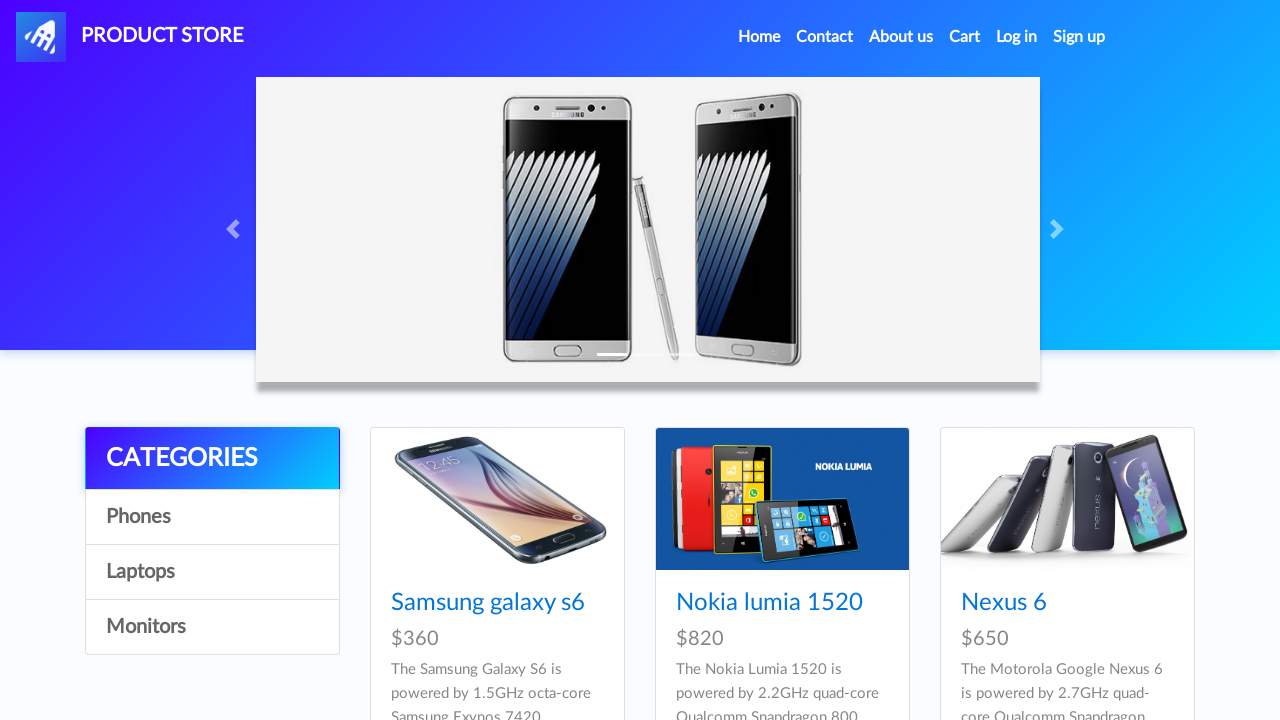

Sony vaio i5 laptop displayed in Laptops category
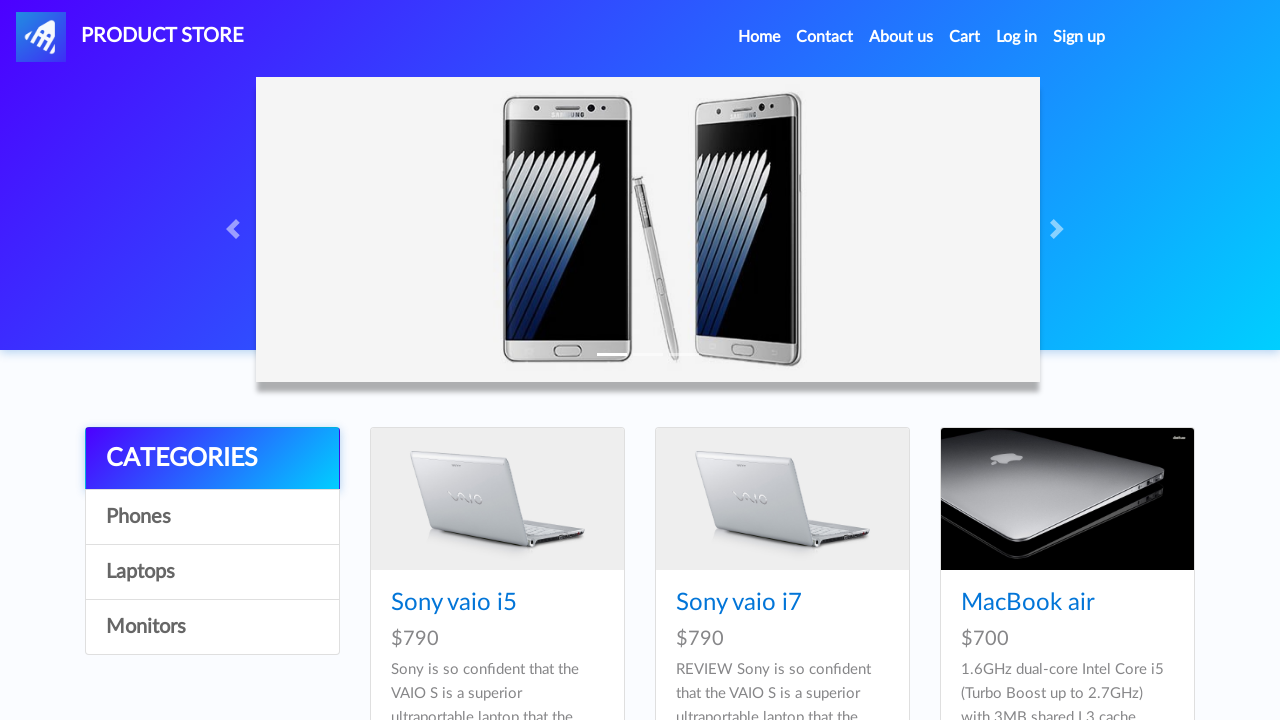

Clicked Monitors category at (212, 627) on a:has-text('Monitors')
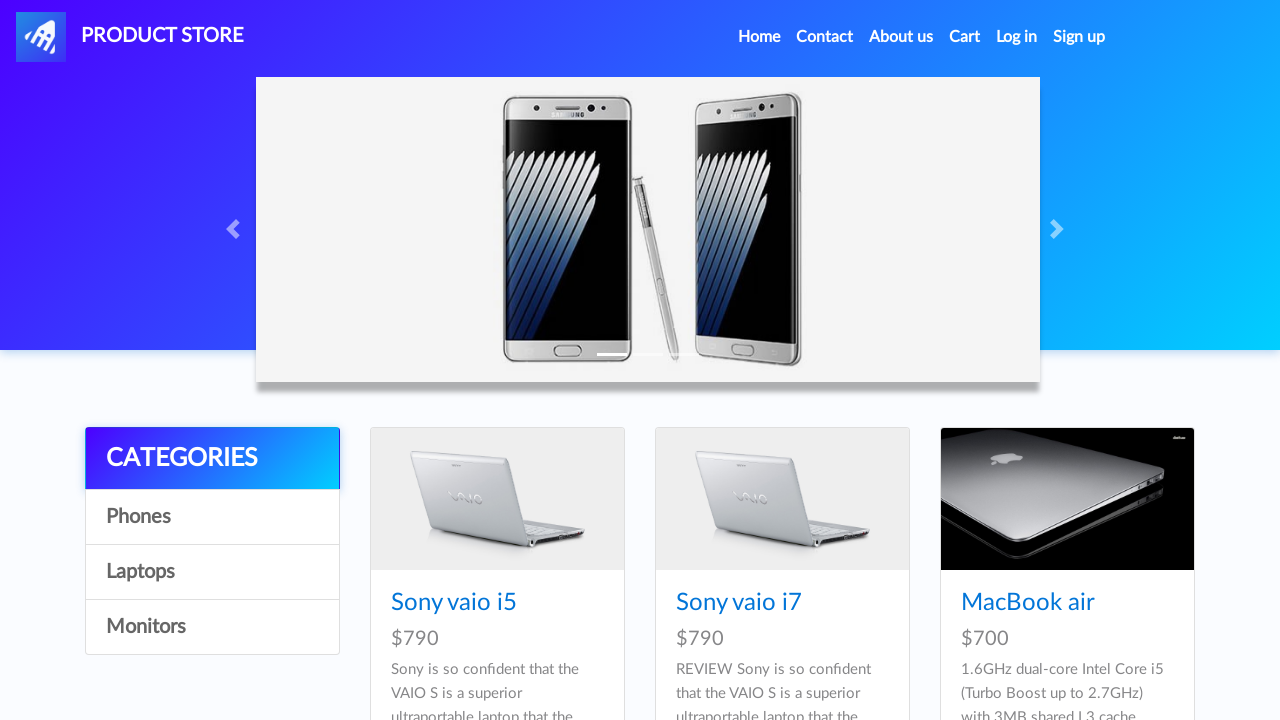

Apple monitor 24 displayed in Monitors category
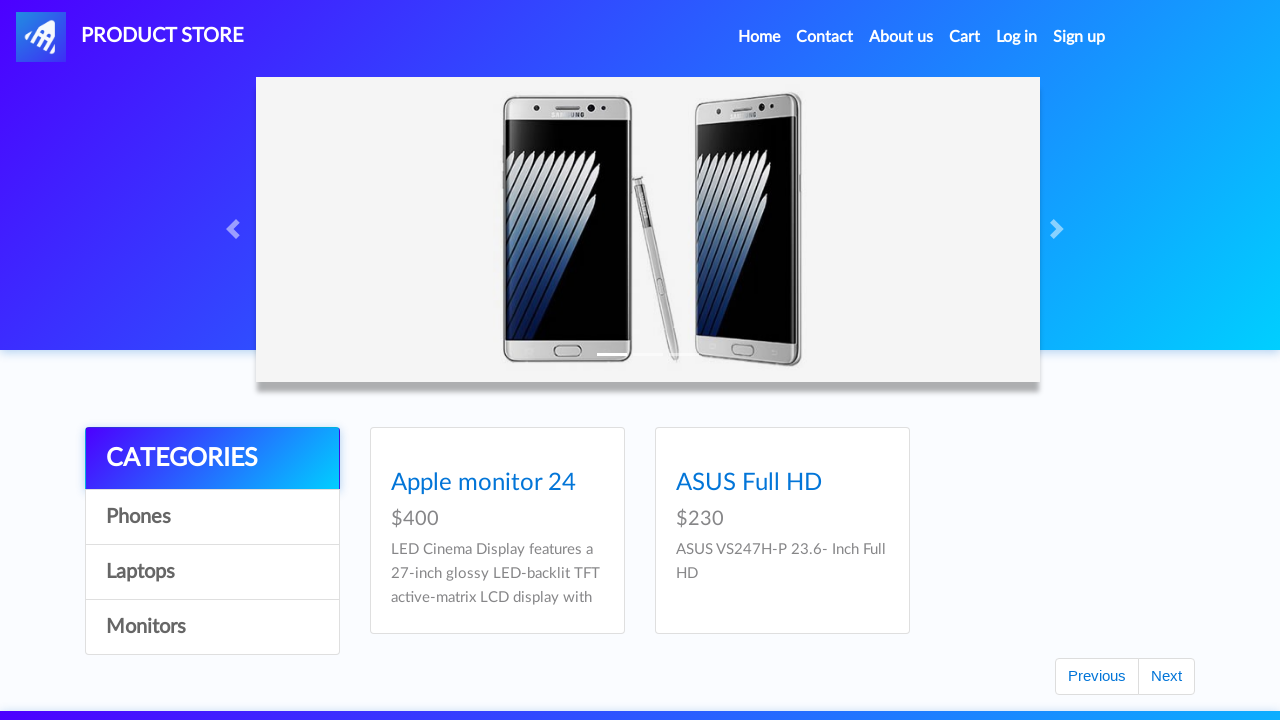

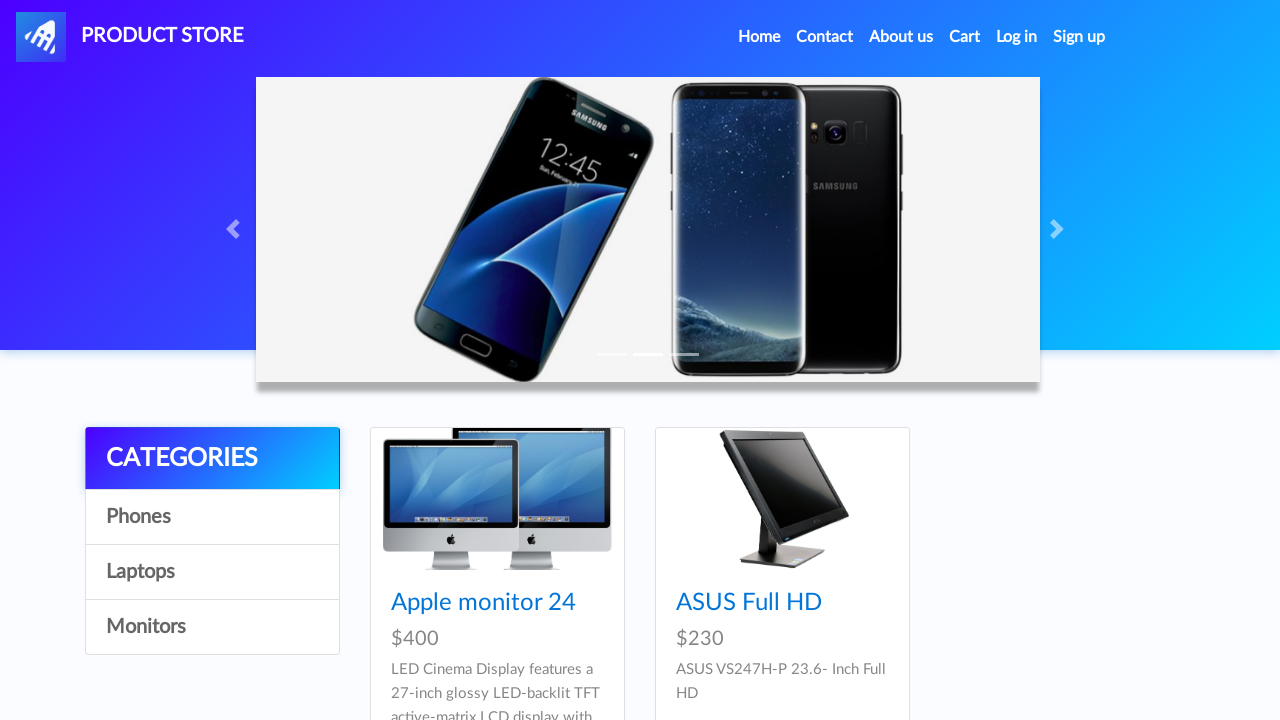